Tests country selection dropdown functionality by clicking on the country selector and choosing India from the dropdown list

Starting URL: https://www.dummyticket.com/dummy-ticket-for-visa-application/

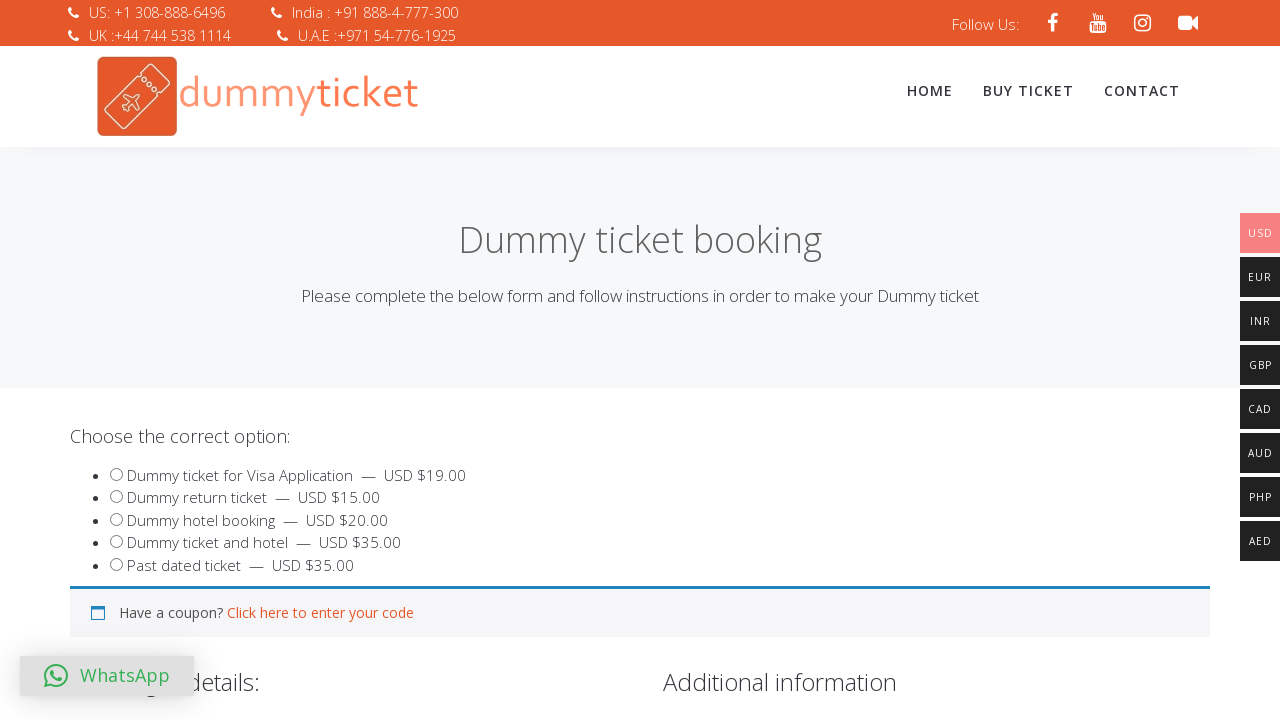

Clicked on country dropdown selector to open it at (344, 360) on span#select2-billing_country-container
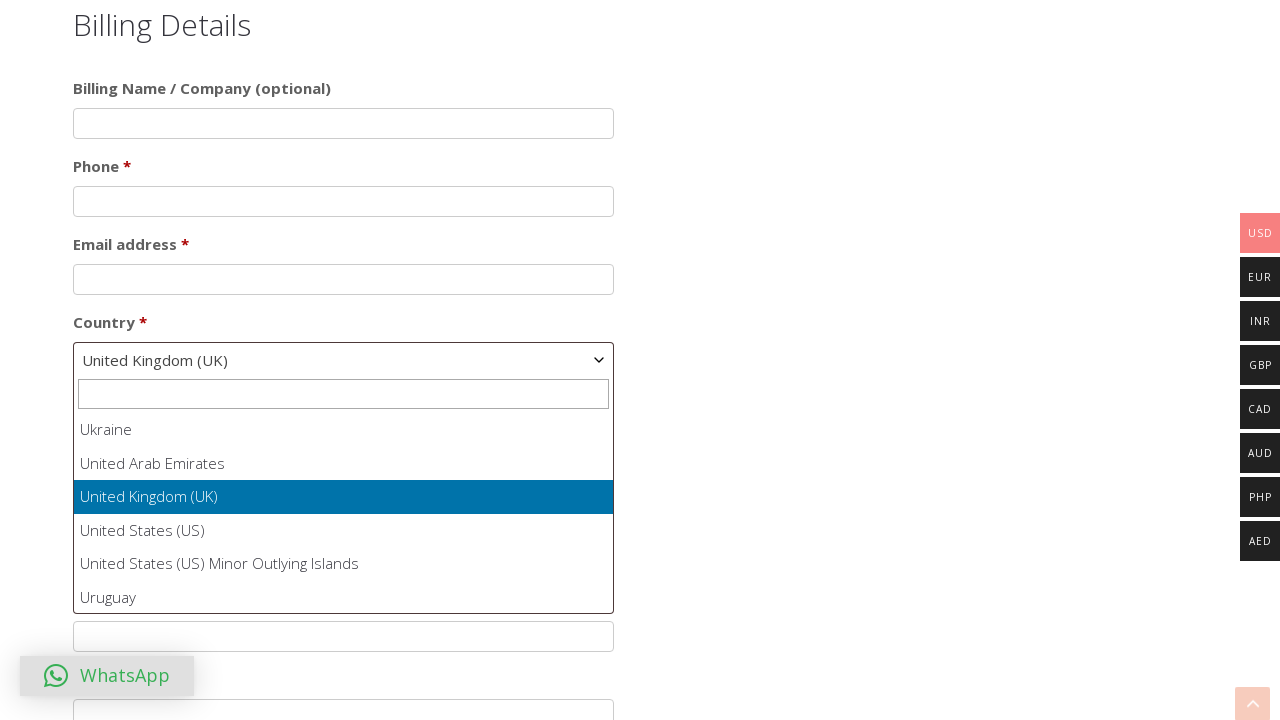

Dropdown options loaded and became visible
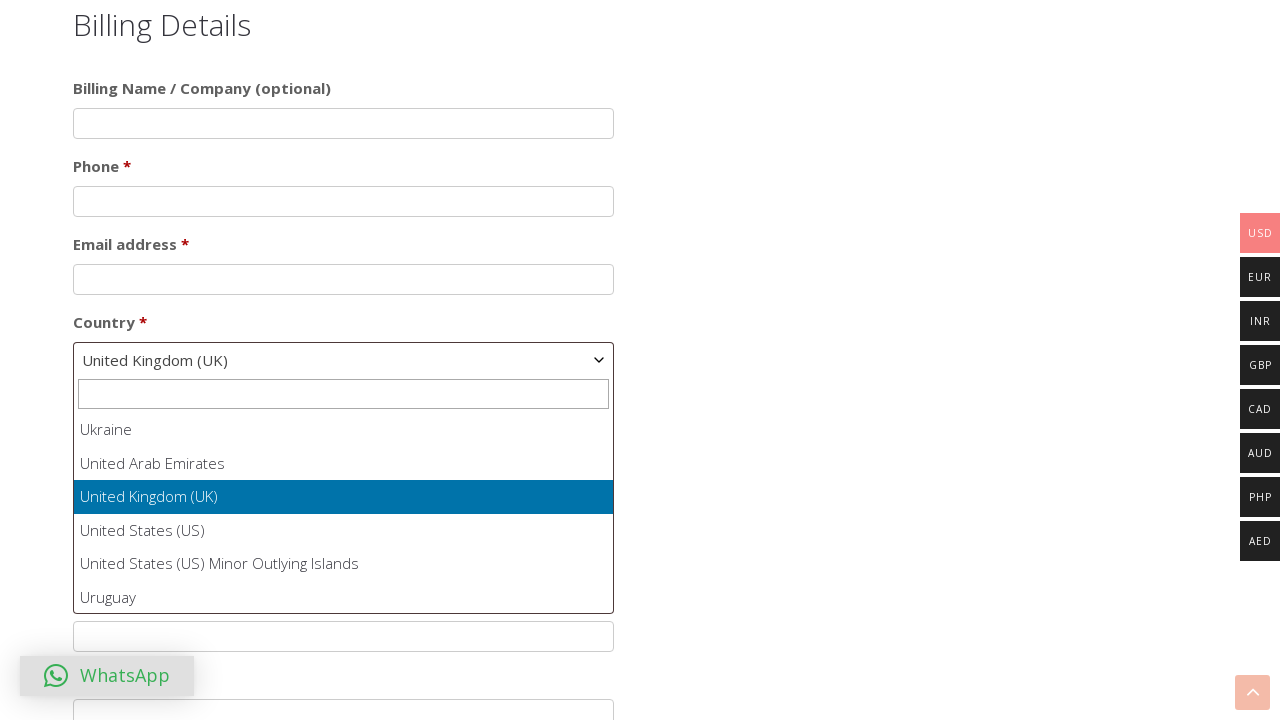

Selected India from the country dropdown list at (344, 512) on ul#select2-billing_country-results li:has-text('India')
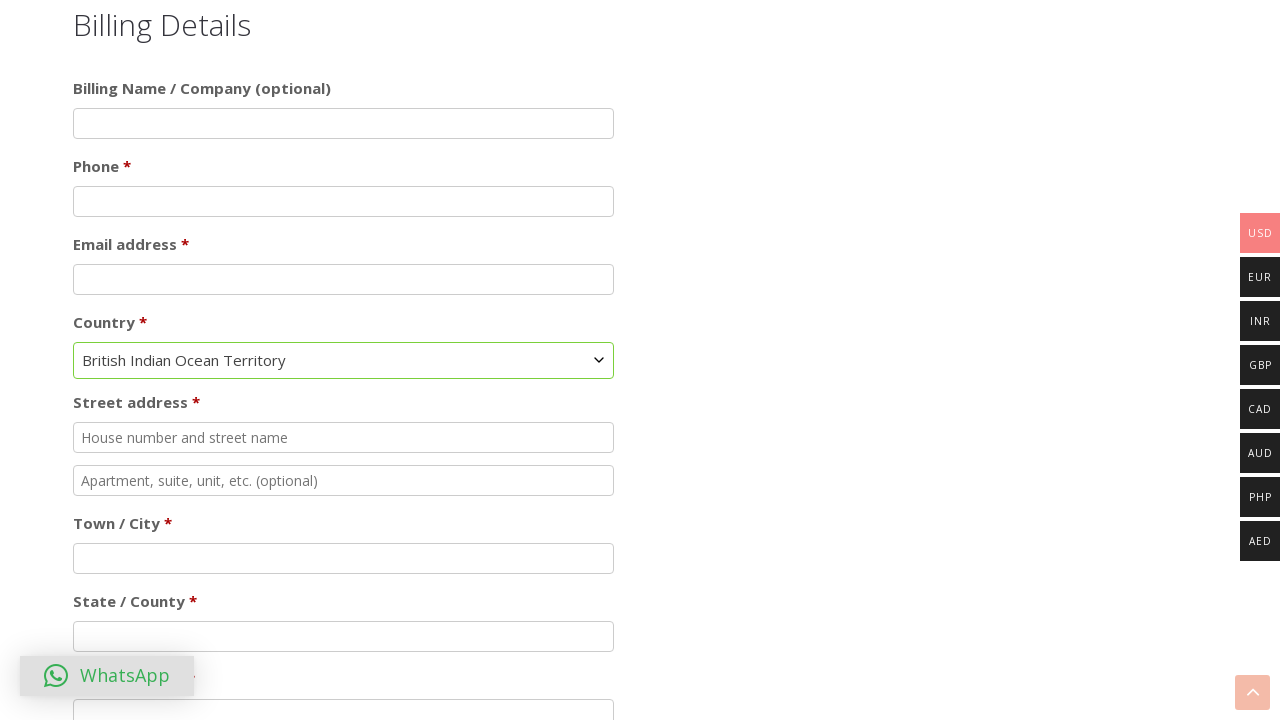

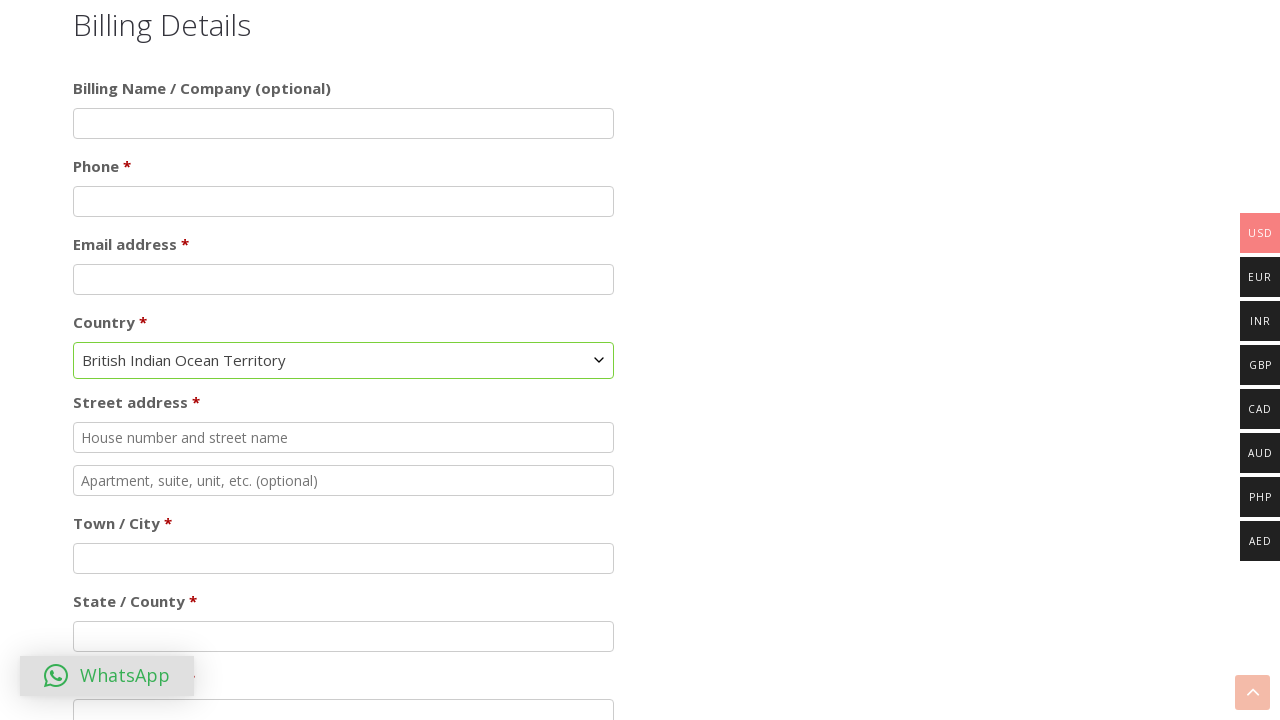